Tests adding a todo item to a sample todo application by entering text in the input field and verifying it appears in the list

Starting URL: https://lambdatest.github.io/sample-todo-app/

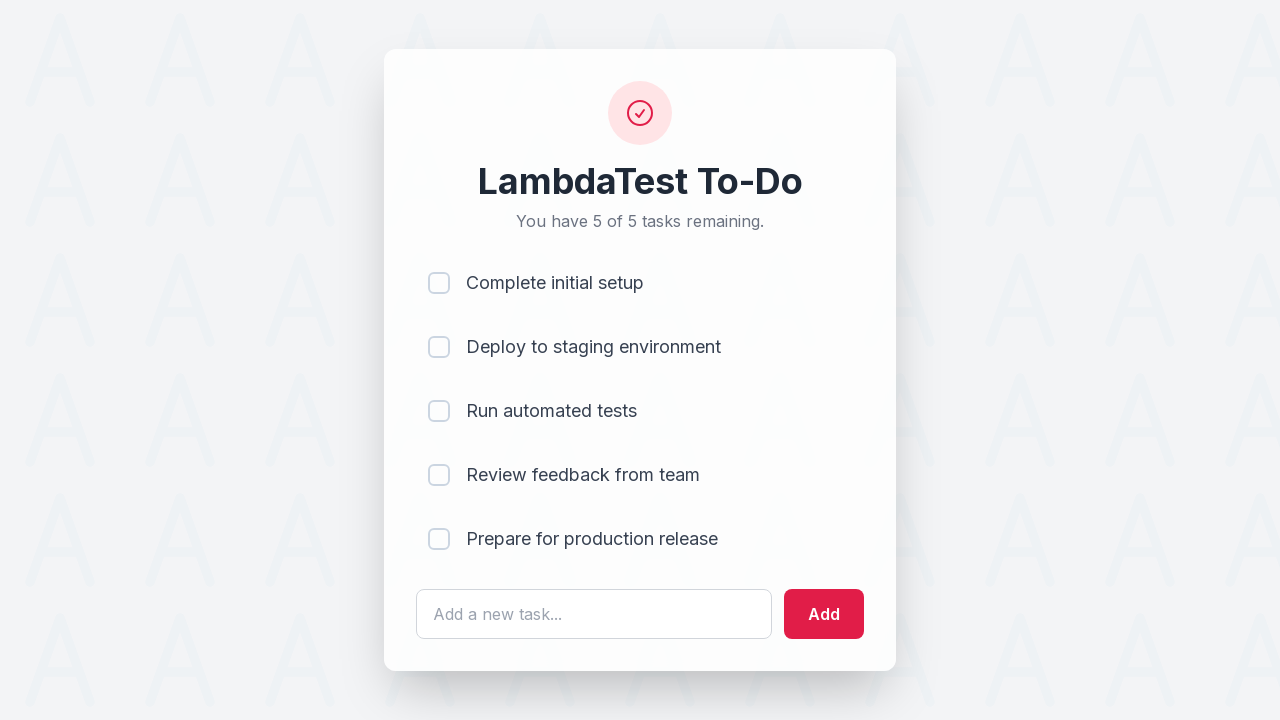

Filled todo input field with 'Learn Selenium' on #sampletodotext
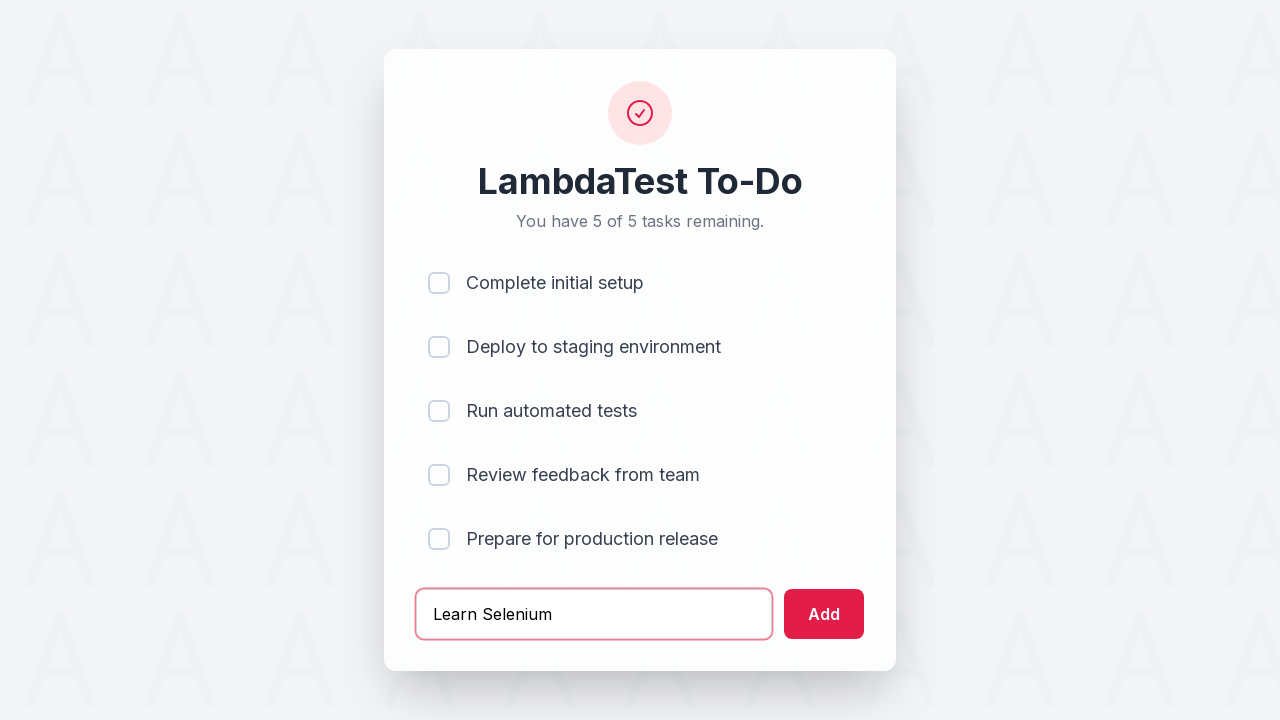

Pressed Enter to submit the todo item on #sampletodotext
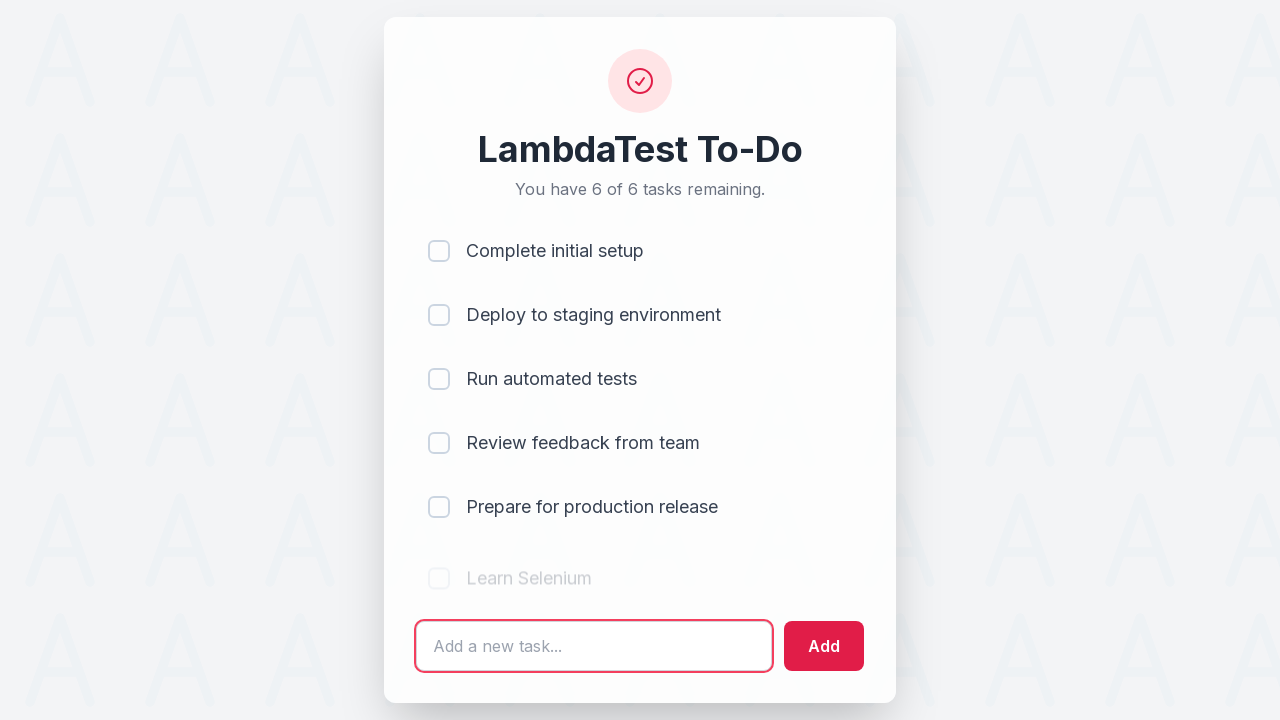

New todo item appeared in the list
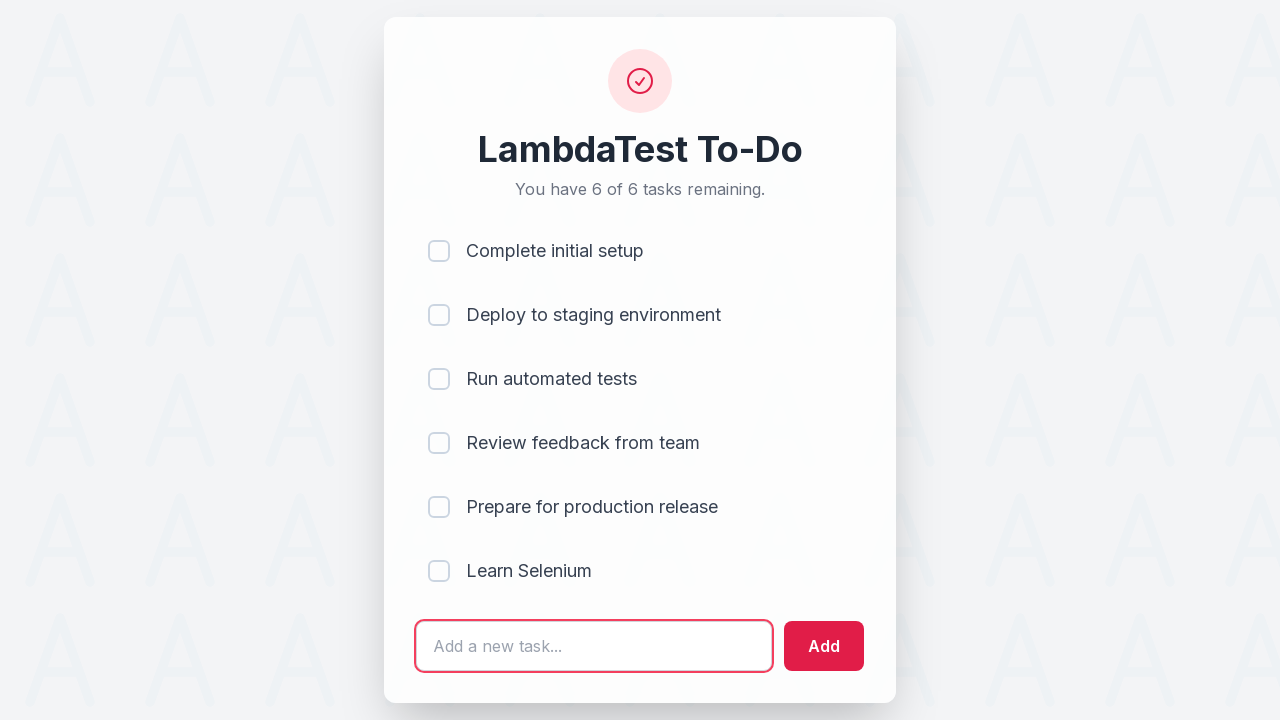

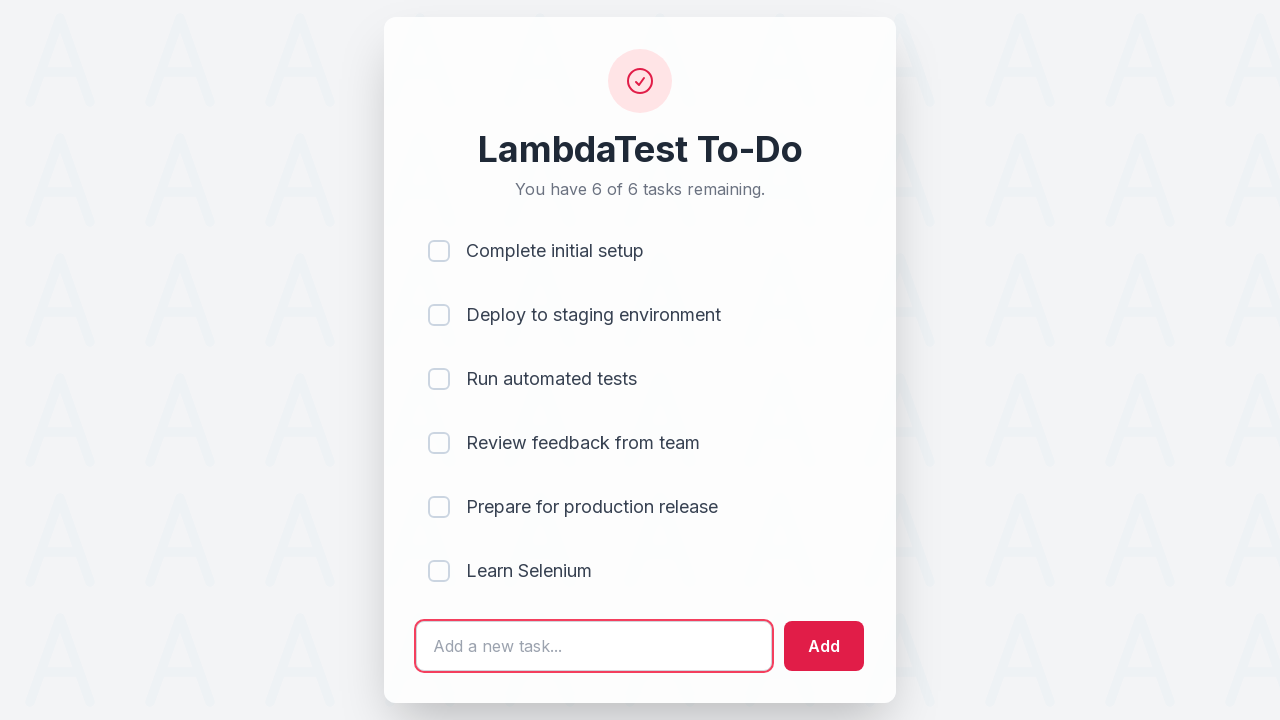